Tests dynamic form controls by verifying a textbox is initially disabled, clicking an enable button, and confirming the textbox becomes enabled with appropriate message display

Starting URL: https://the-internet.herokuapp.com/dynamic_controls

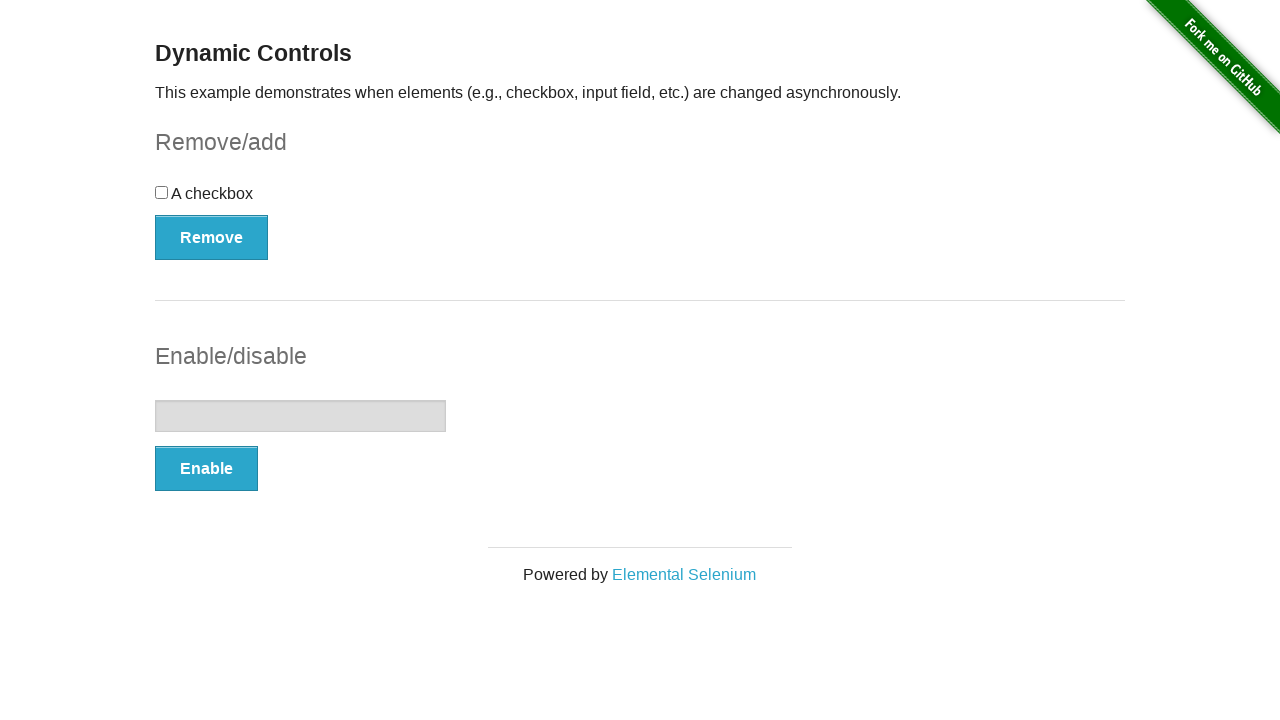

Navigated to dynamic controls test page
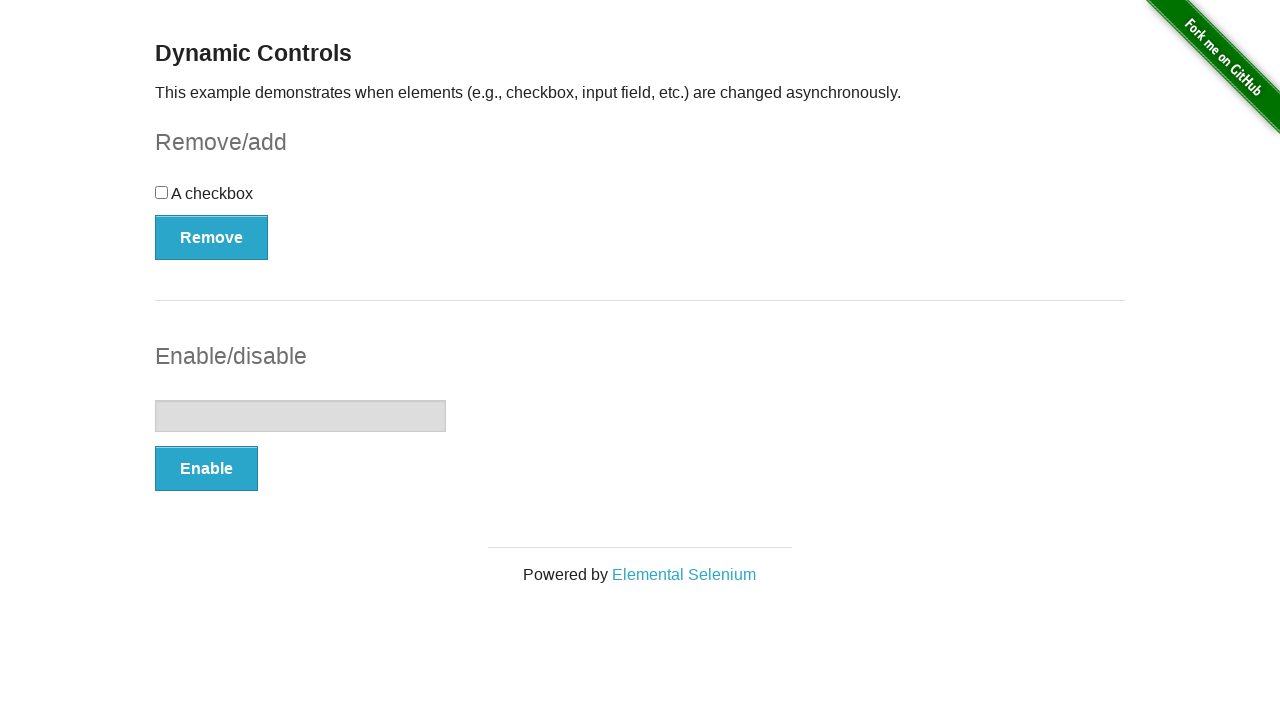

Located textbox element
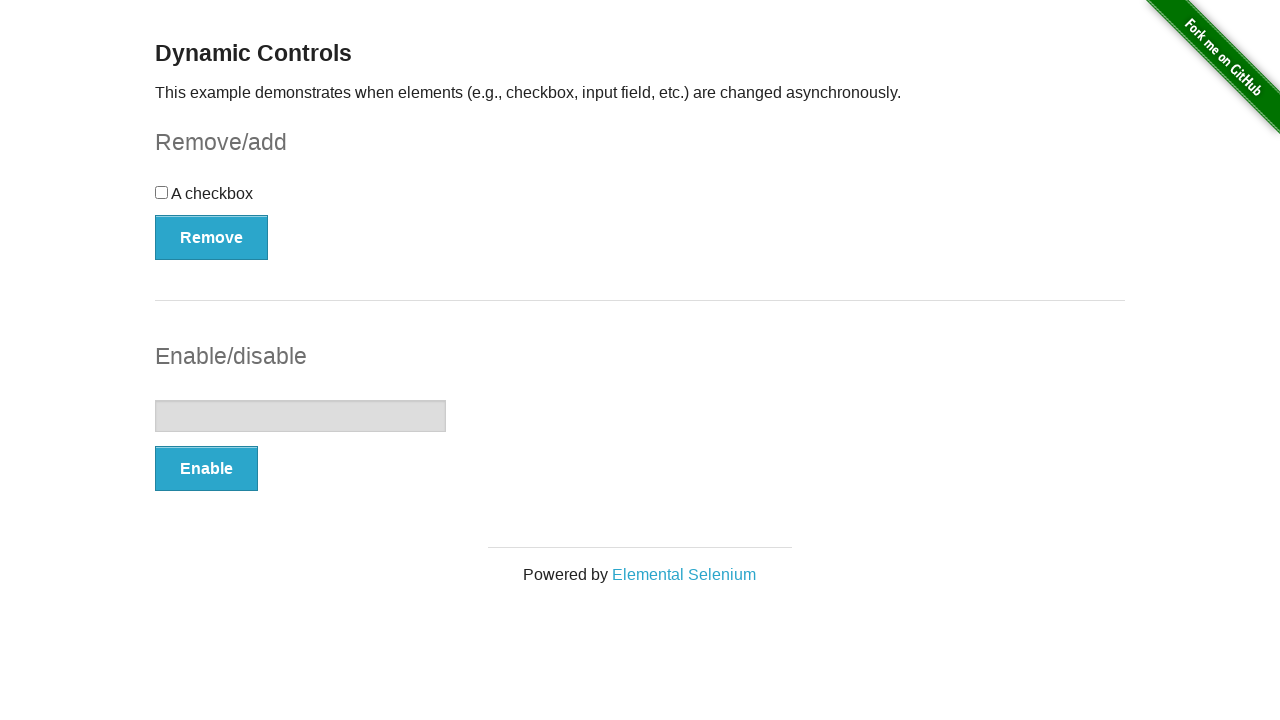

Verified textbox is initially disabled
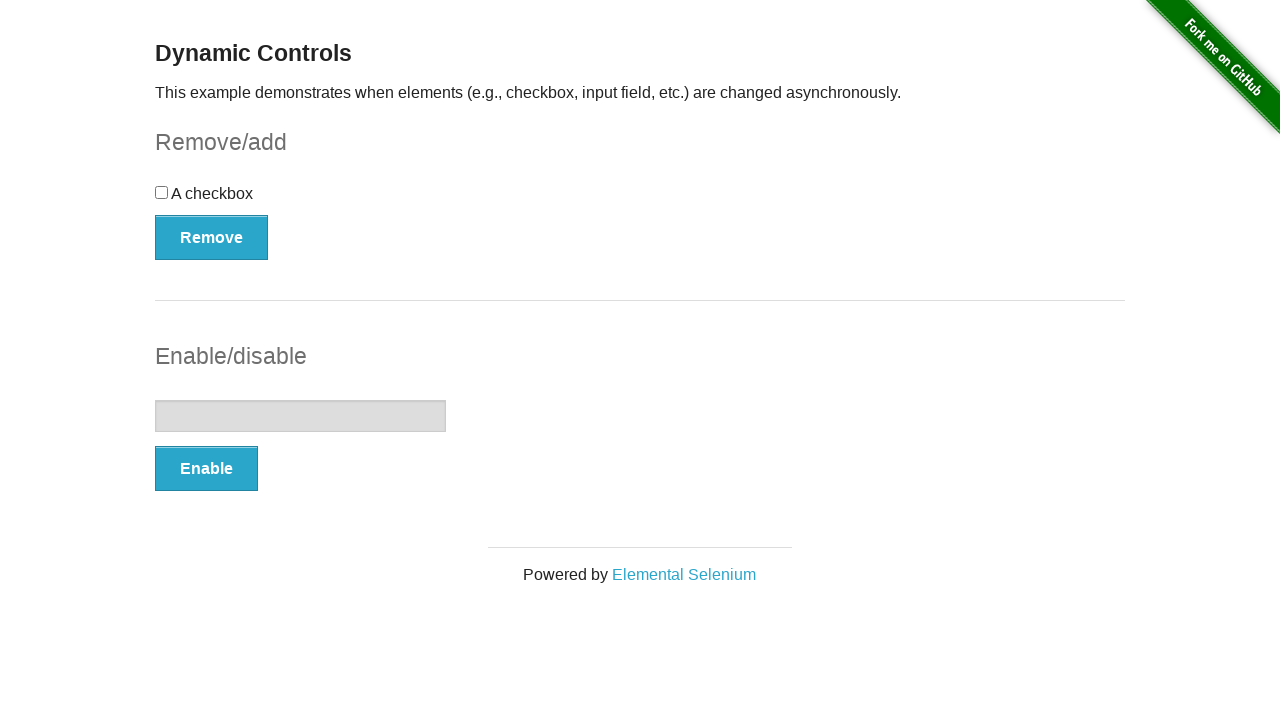

Clicked the Enable button at (206, 469) on xpath=(//button[@autocomplete='off'])[2]
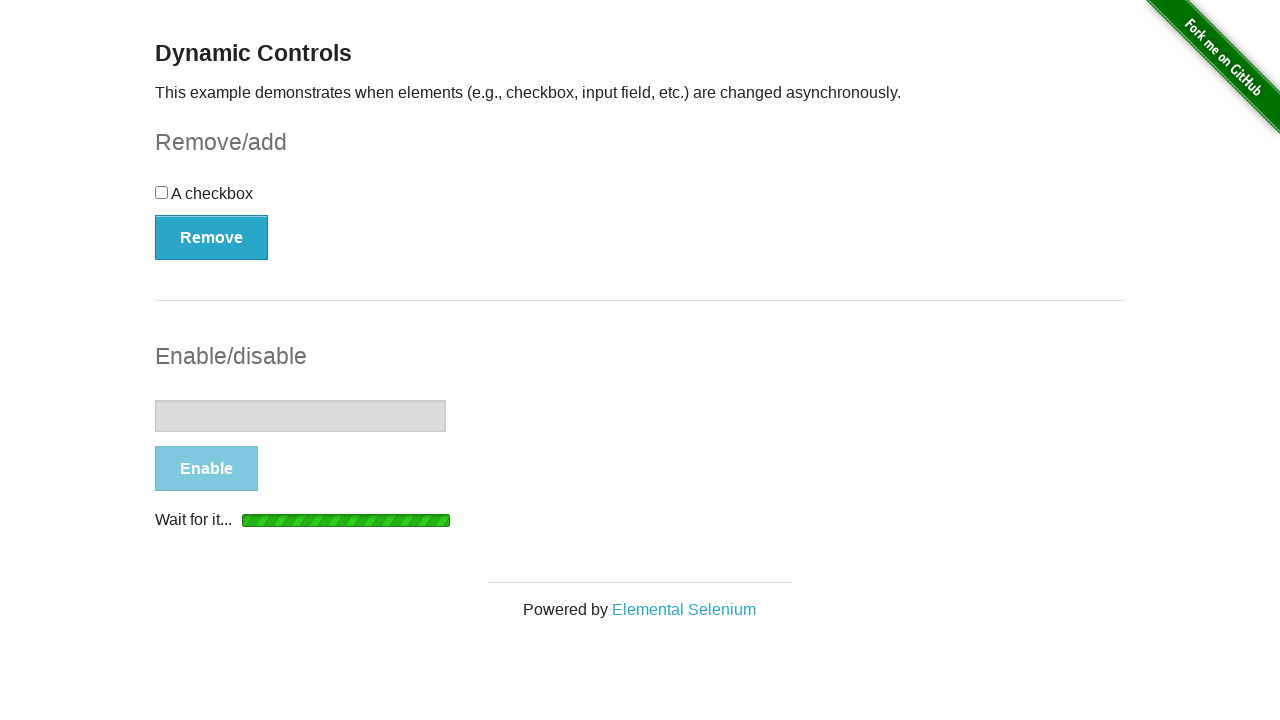

Waited for textbox to become enabled
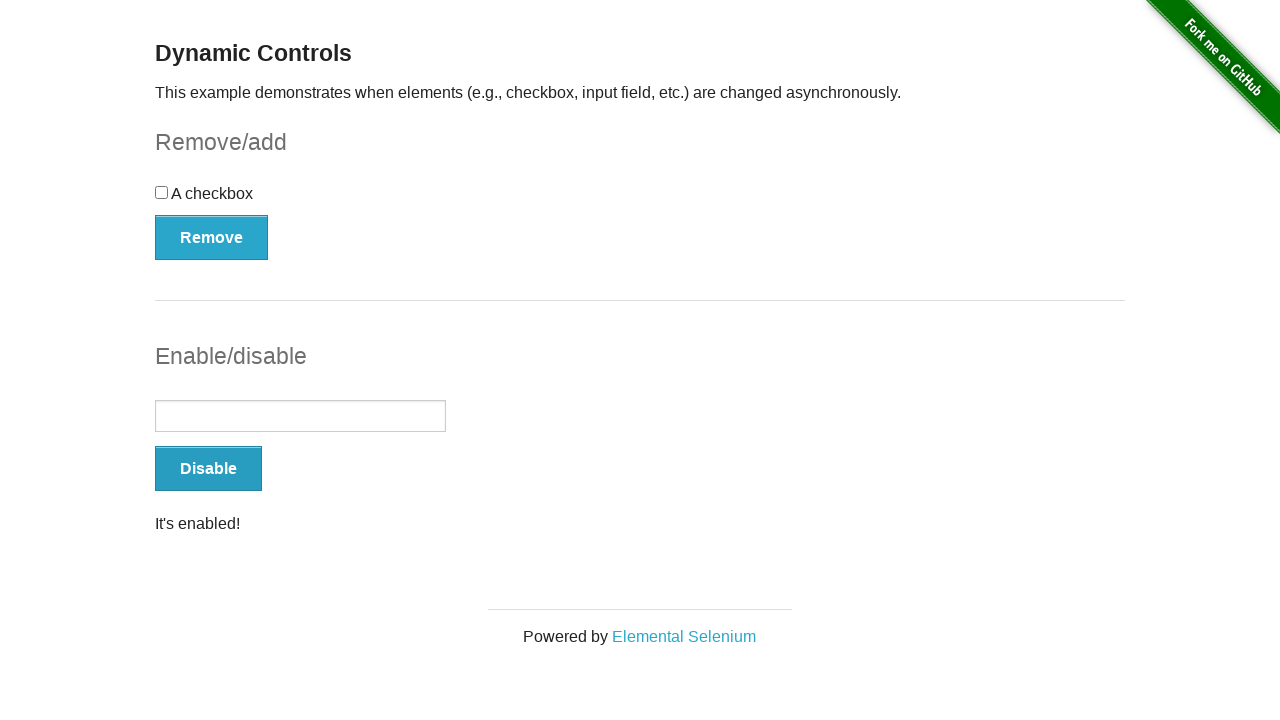

Located message element
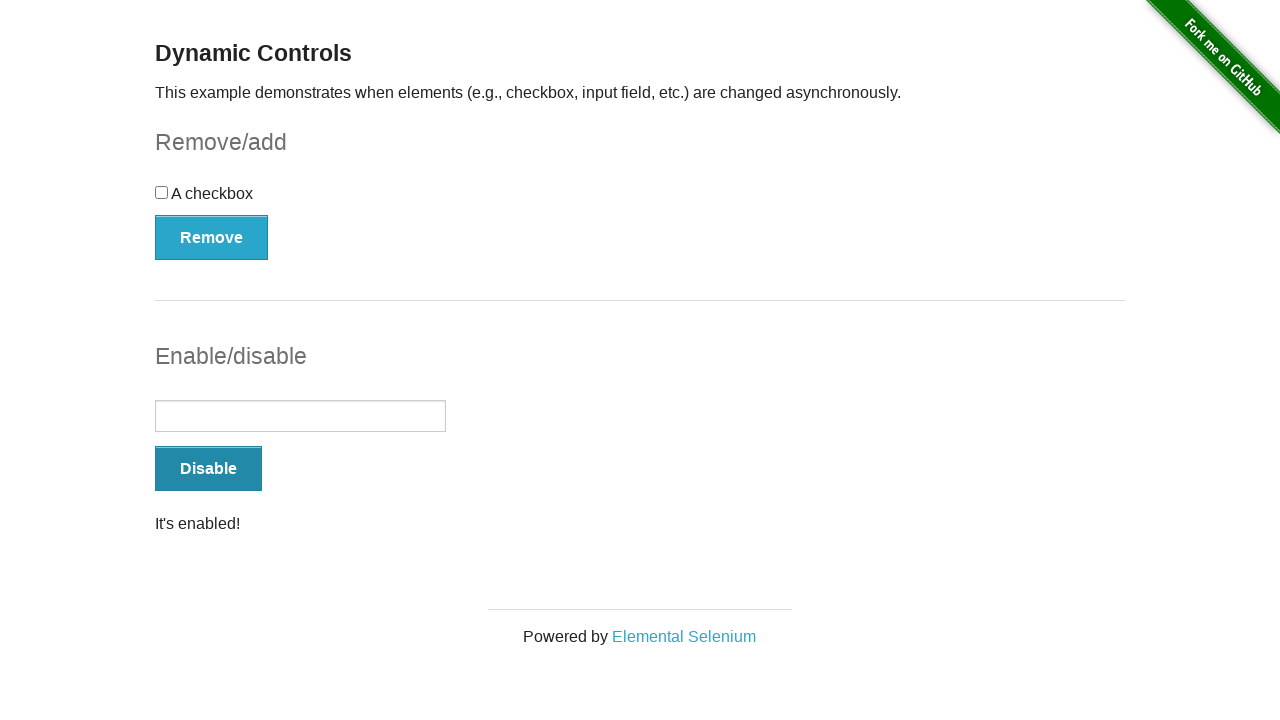

Verified 'It's enabled!' message is visible
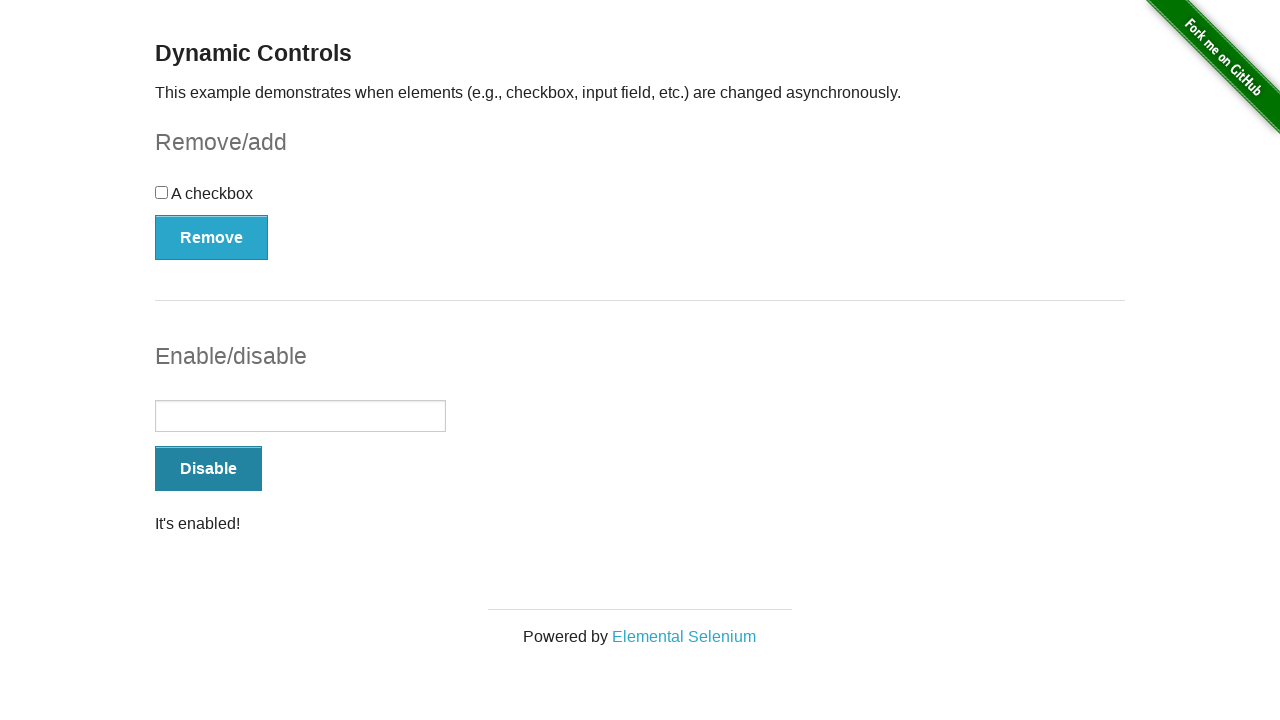

Verified textbox is now enabled
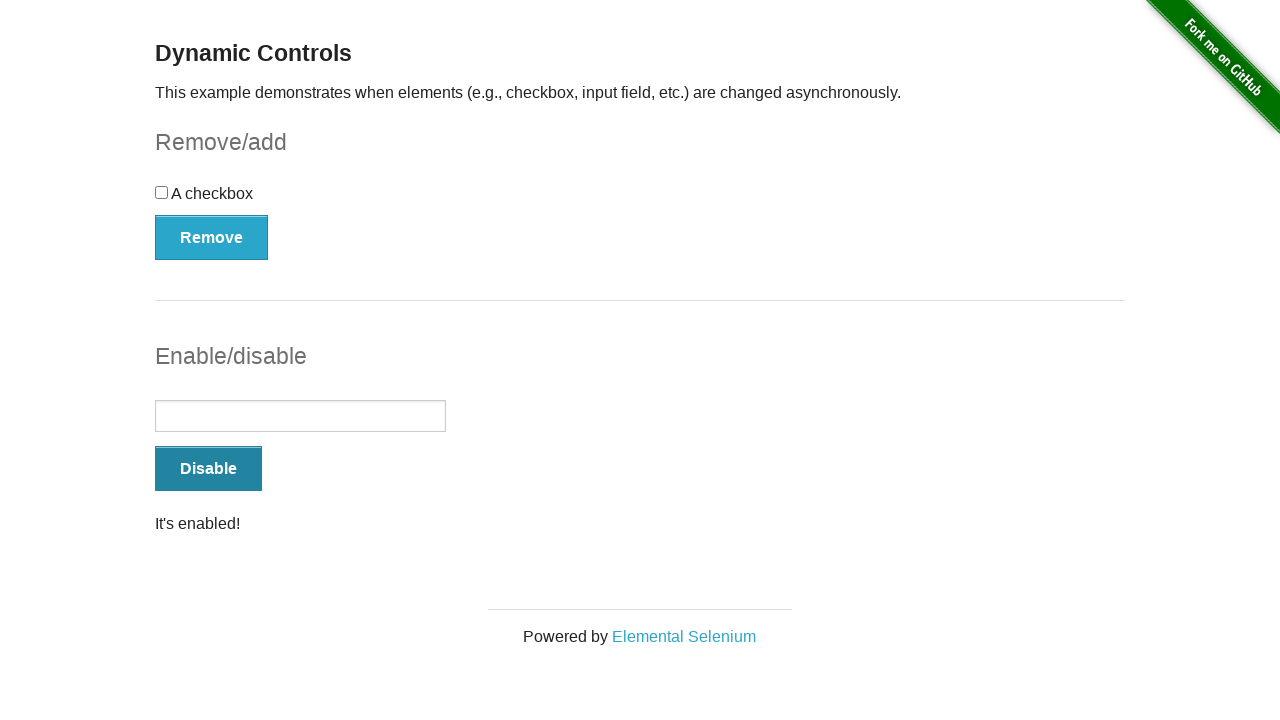

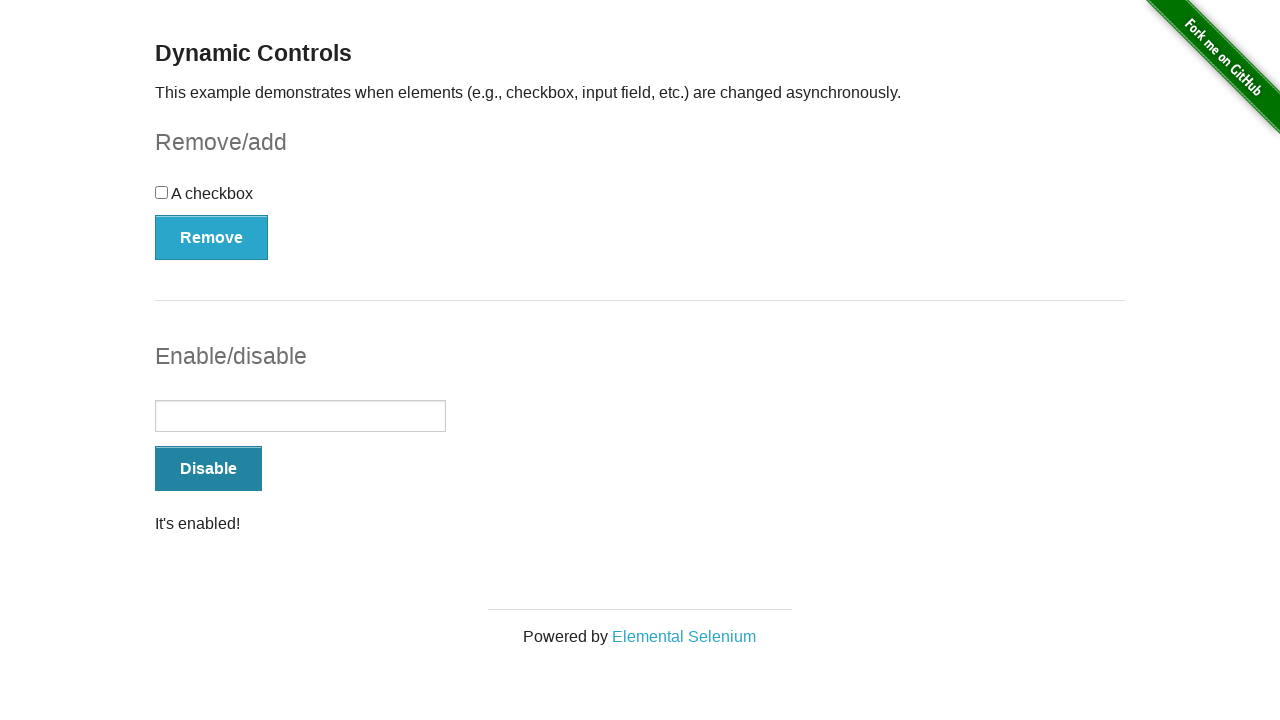